Tests modal dialog functionality by opening a modal with a button click and then closing it using JavaScript execution to click the close button

Starting URL: https://formy-project.herokuapp.com/modal

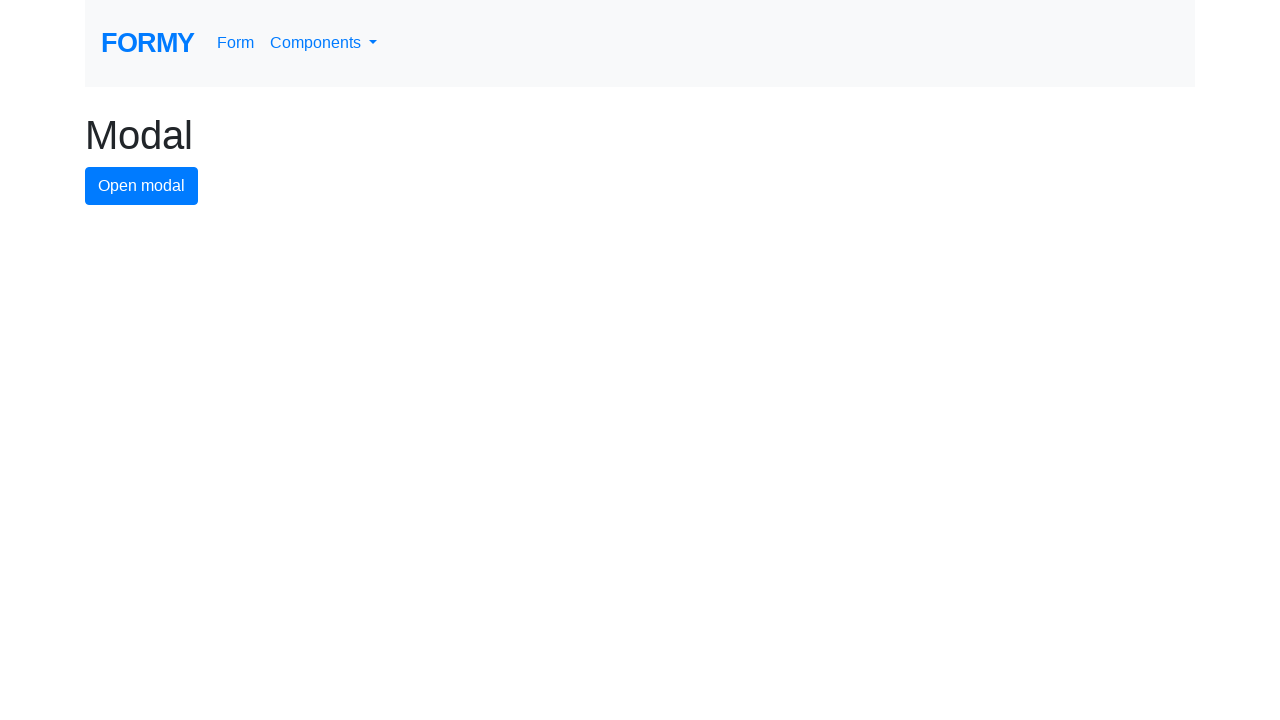

Clicked button to open modal dialog at (142, 186) on #modal-button
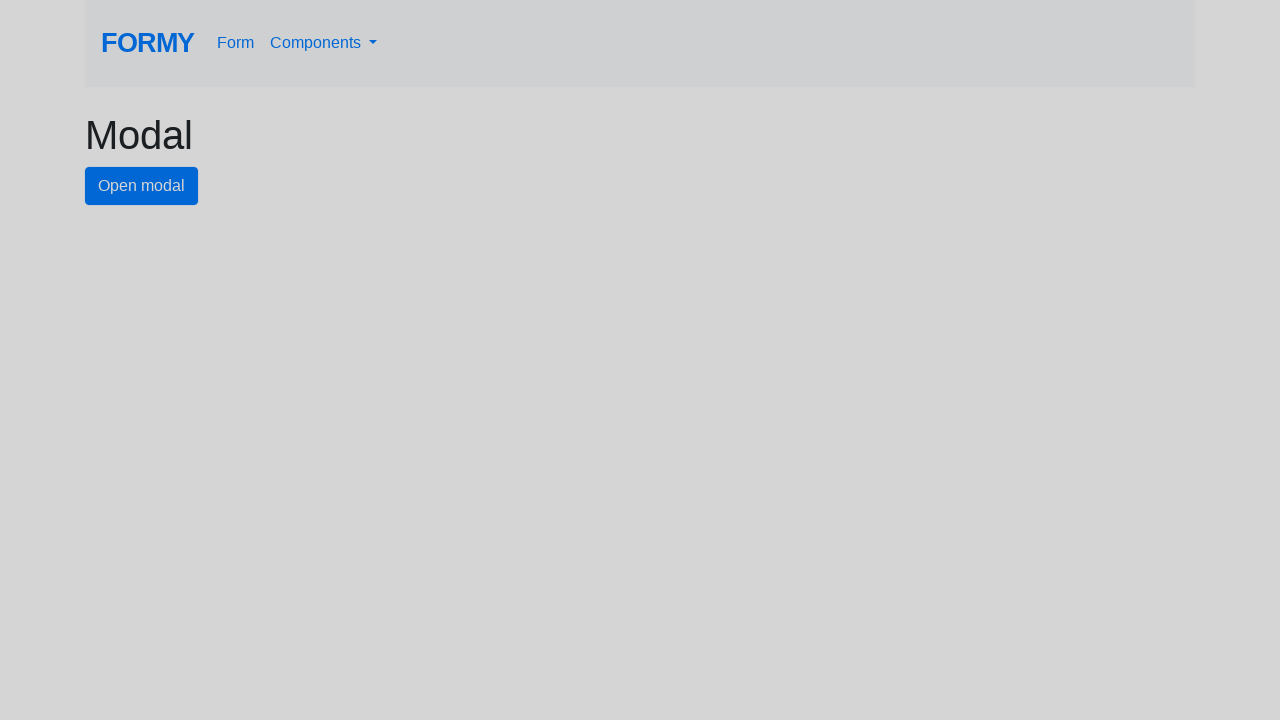

Clicked close button to close modal using JavaScript execution at (782, 184) on #close-button
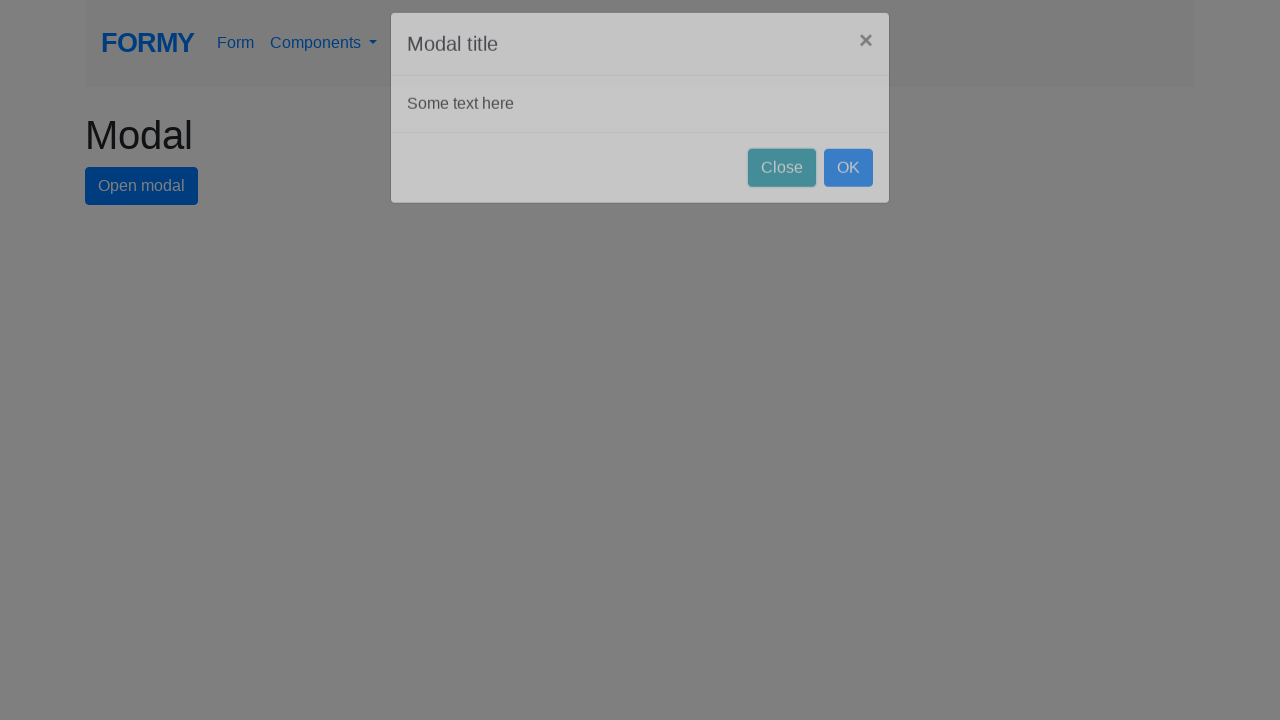

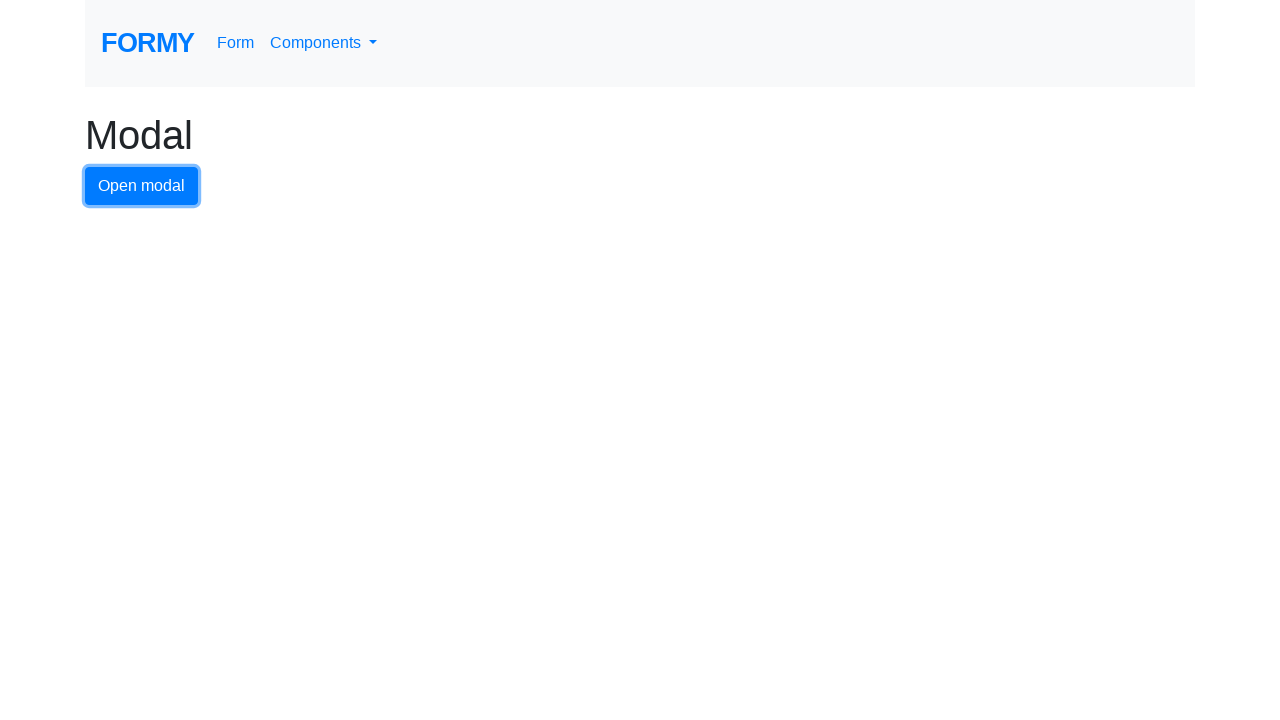